Tests clicking the "Edit" link on LetCode test page and verifies the Input heading appears

Starting URL: https://letcode.in/test

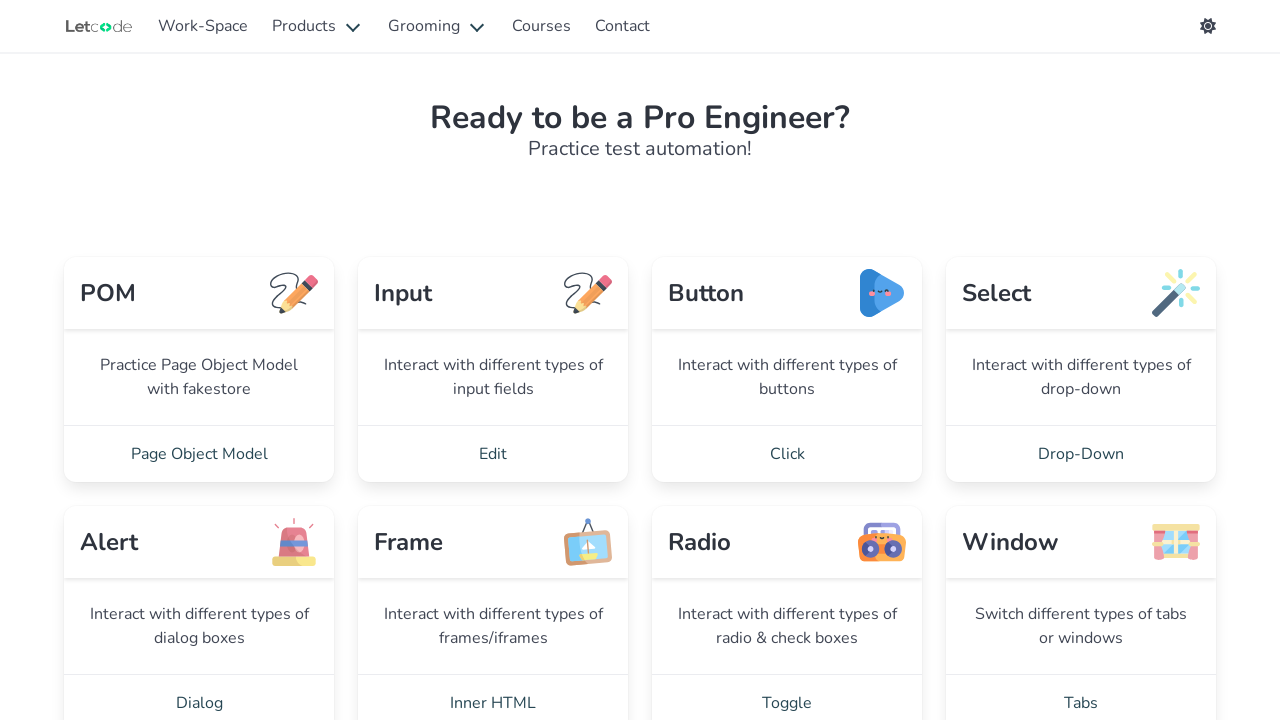

Clicked the 'Edit' link on LetCode test page at (493, 454) on internal:role=link[name="Edit"i]
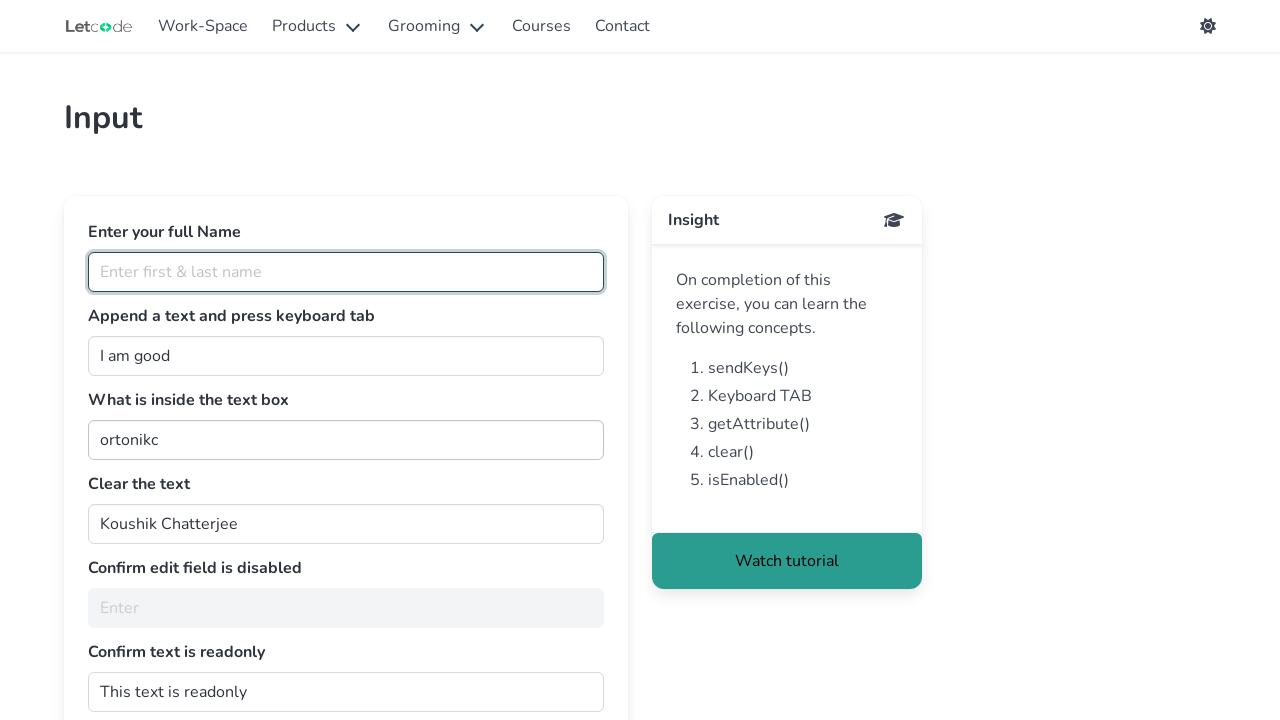

Input heading appeared and is visible
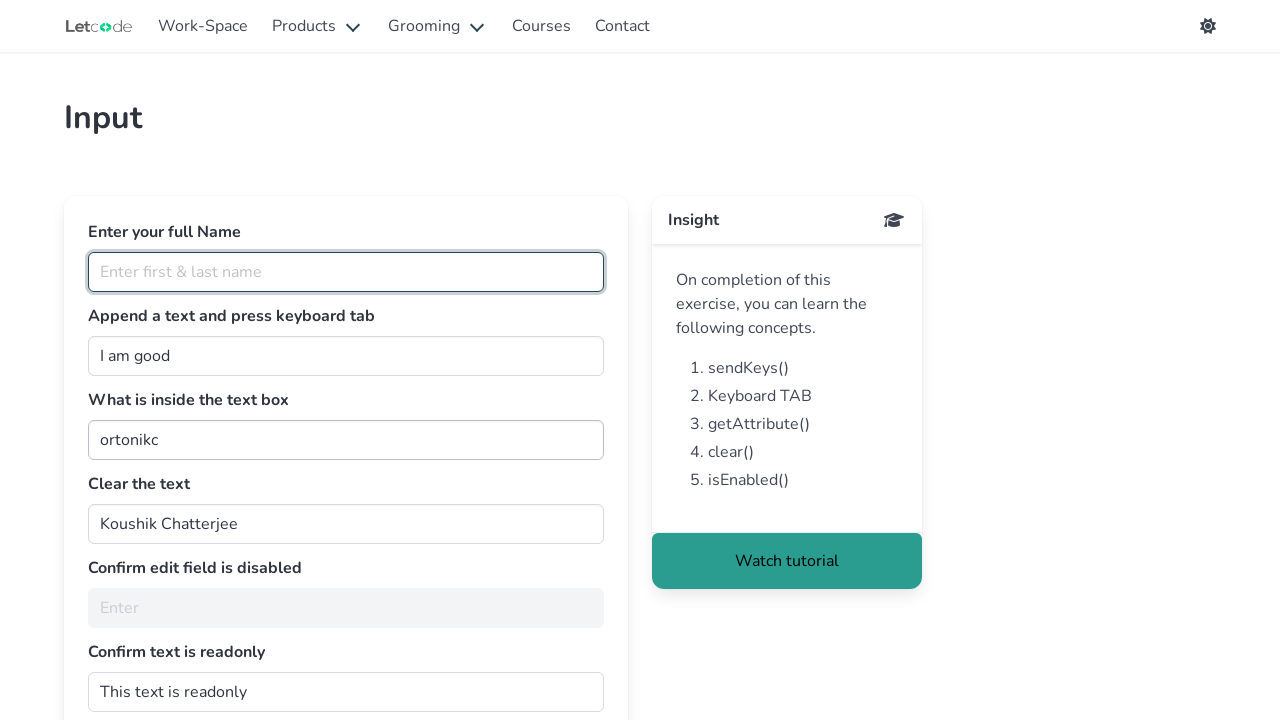

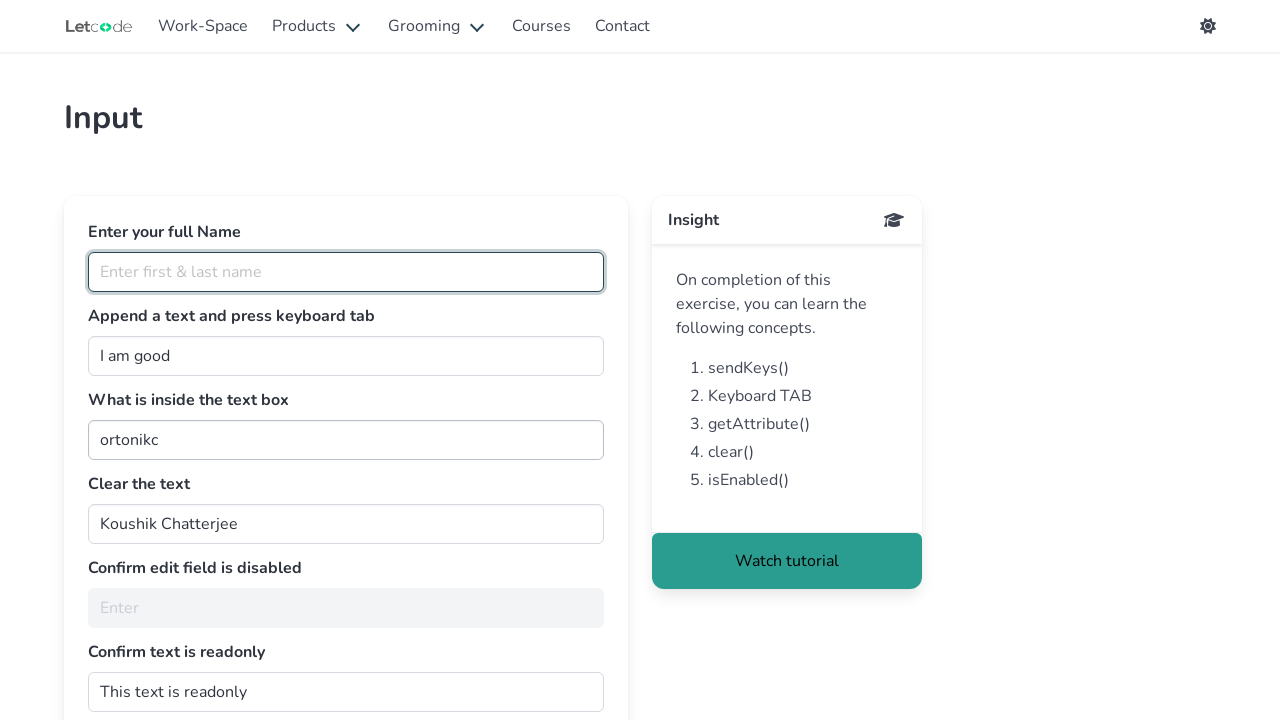